Creates a new paste on Pastebin with specific code content, 10-minute expiration, and a title "helloweb"

Starting URL: https://pastebin.com/

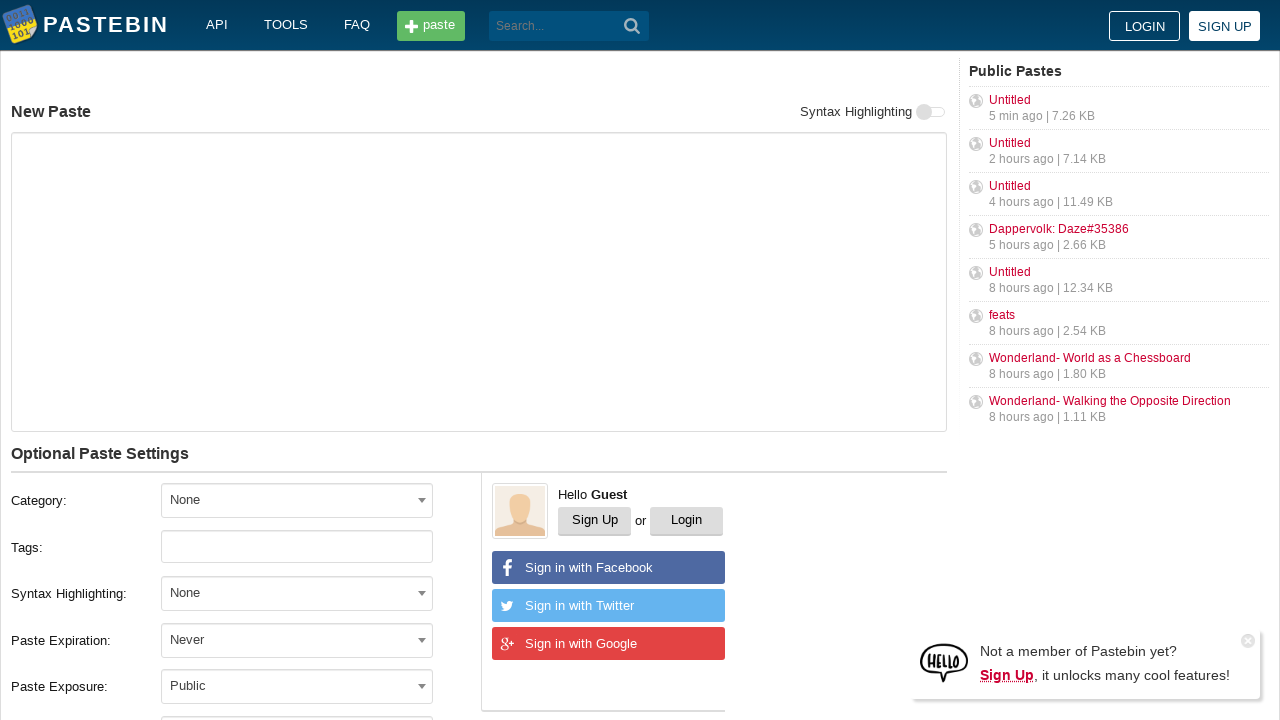

Filled paste content textarea with 'Hello from WebDriver' on #postform-text
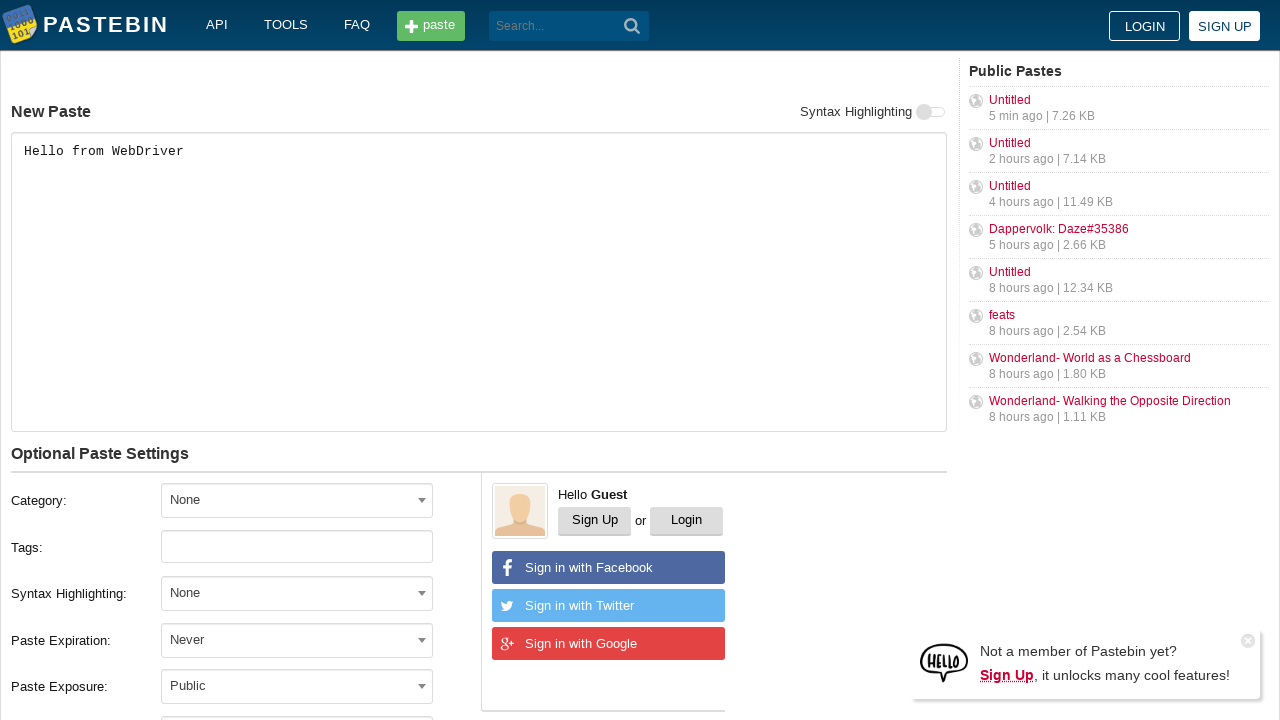

Clicked expiration dropdown to open it at (297, 640) on #select2-postform-expiration-container
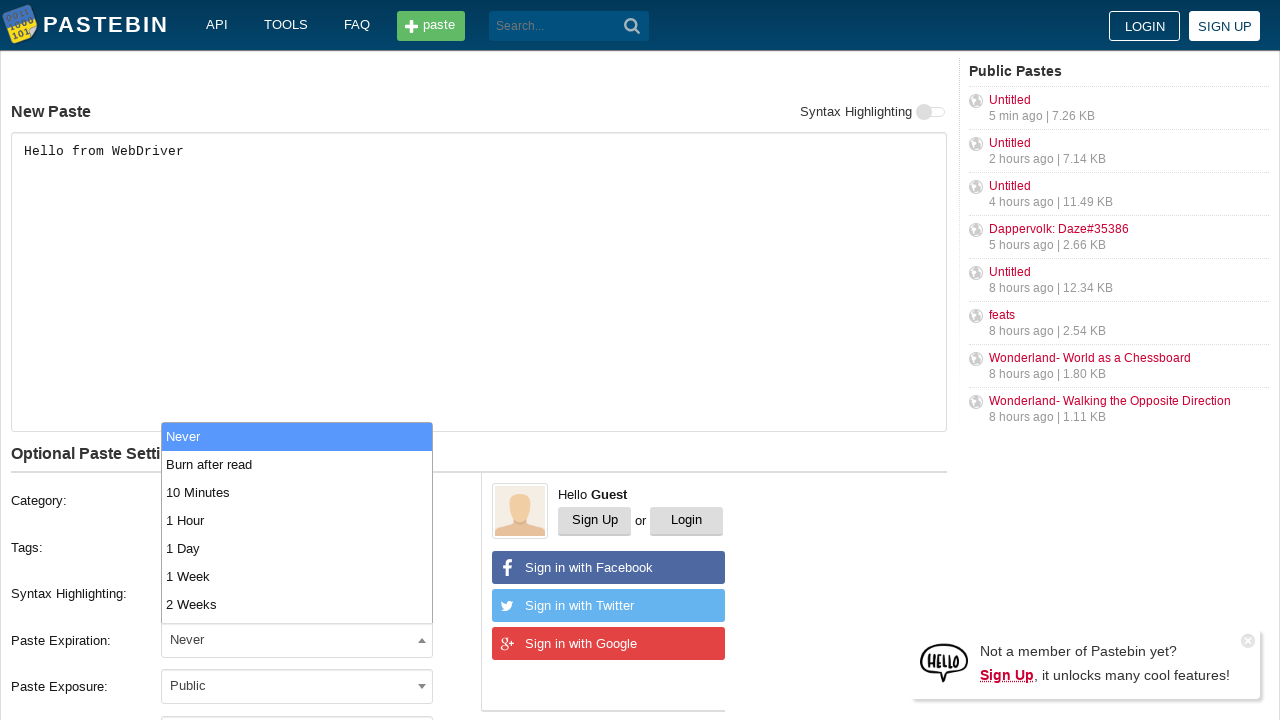

Selected '10 Minutes' expiration option at (297, 492) on li:has-text('10 Minutes')
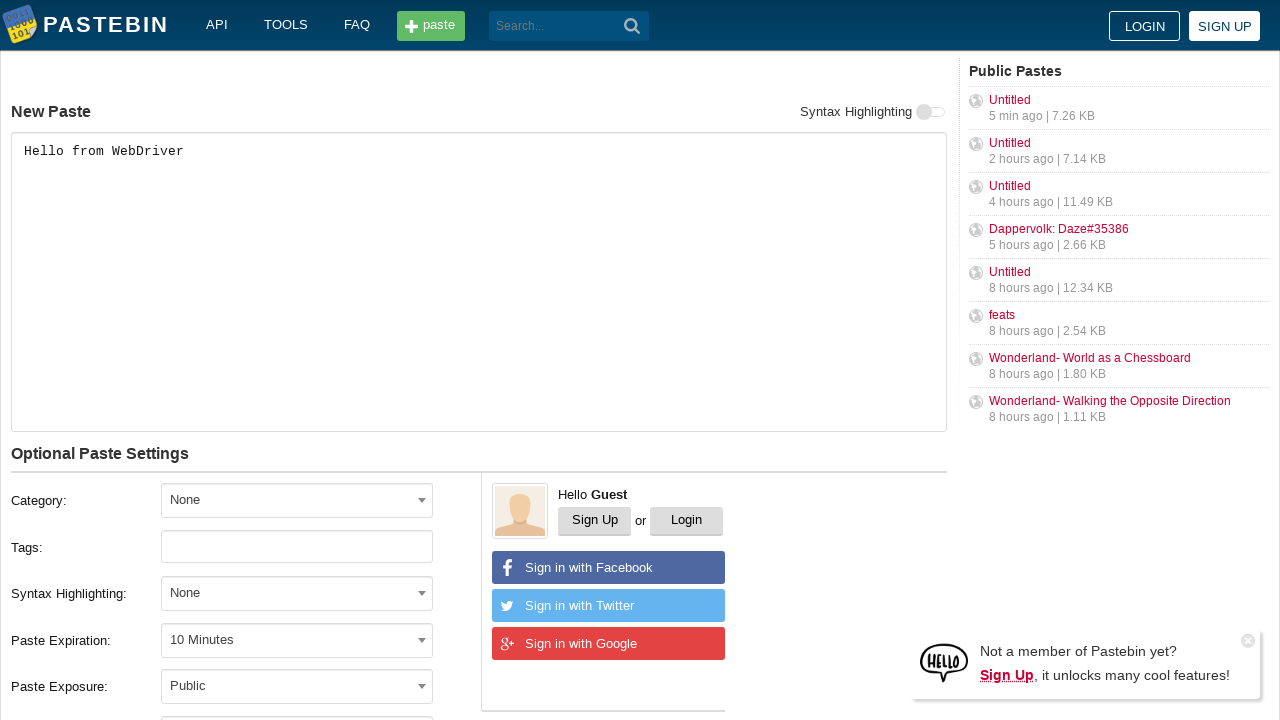

Filled paste title field with 'helloweb' on #postform-name
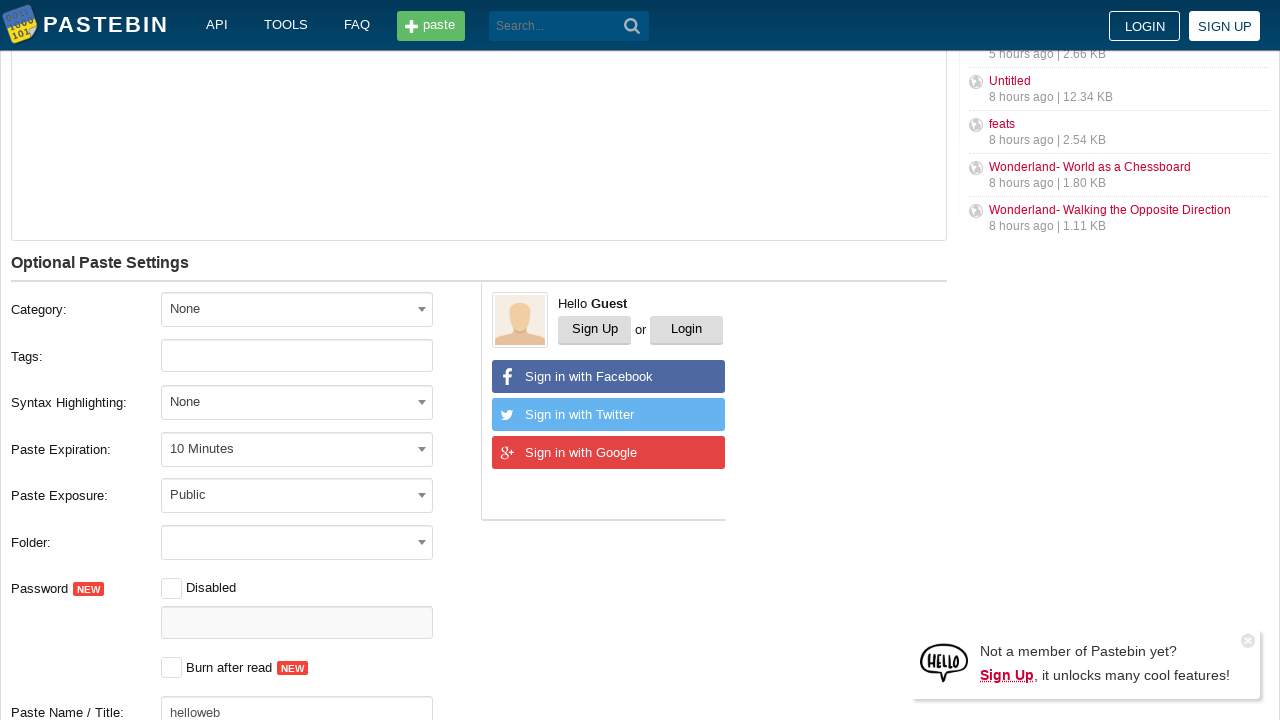

Clicked submit button to create paste at (632, 26) on button[type='submit']
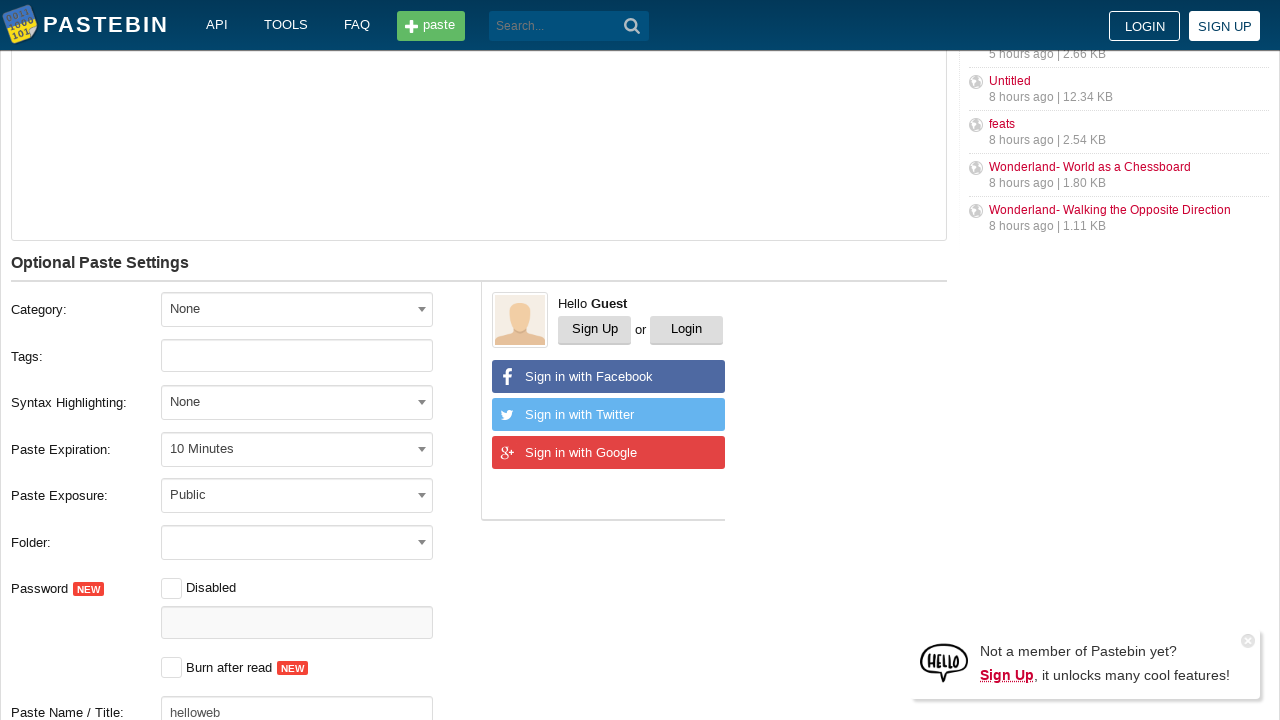

Paste created successfully and page navigated to paste URL
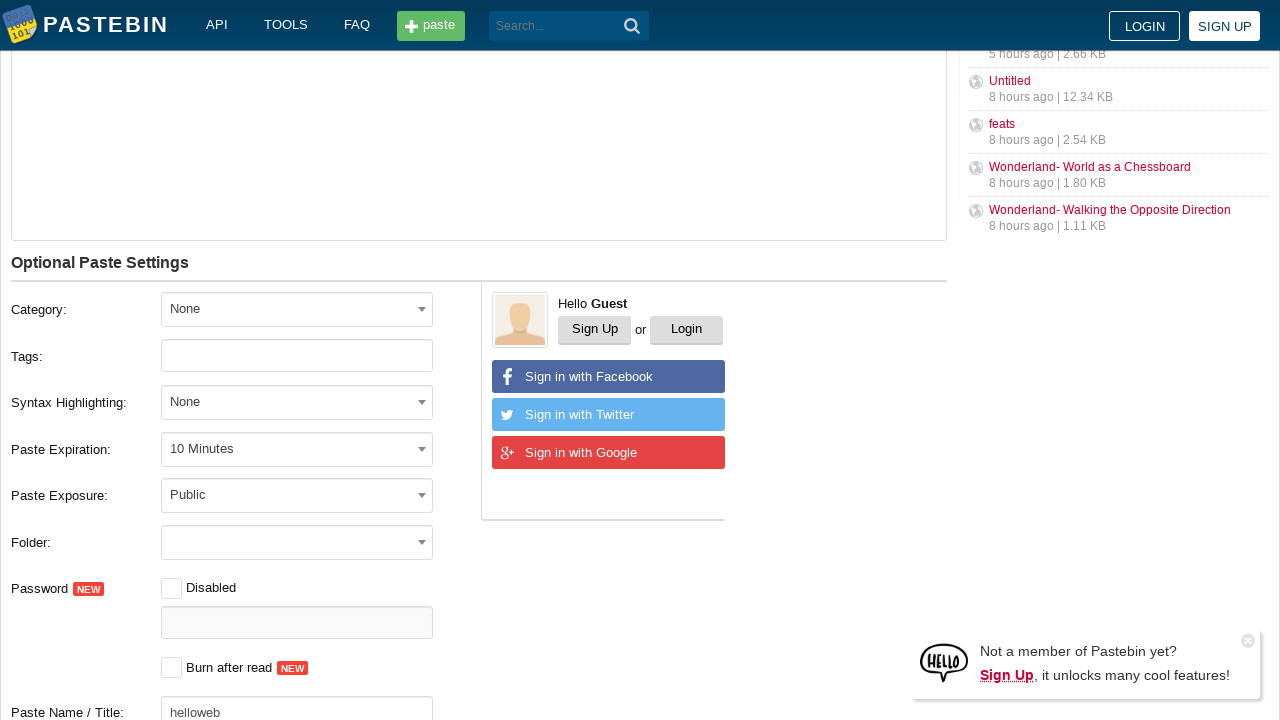

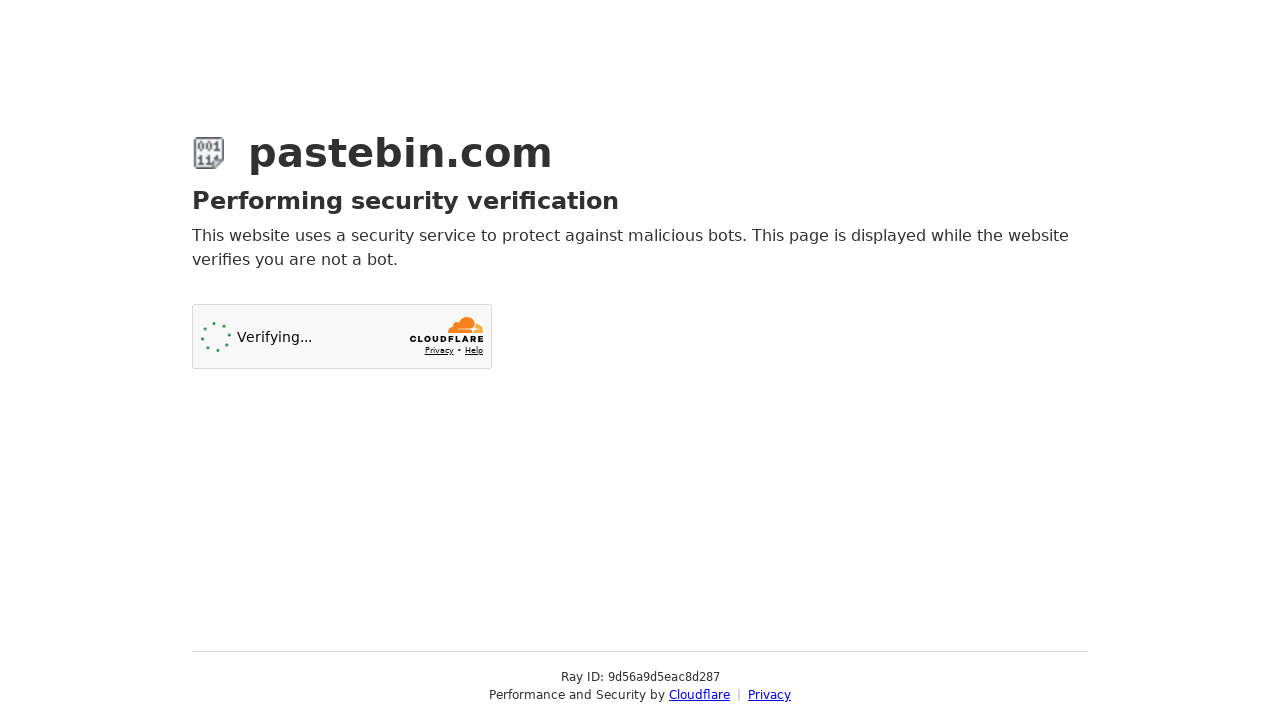